Tests scrolling functionality by scrolling the main window and then scrolling within a specific table element

Starting URL: https://rahulshettyacademy.com/AutomationPractice/

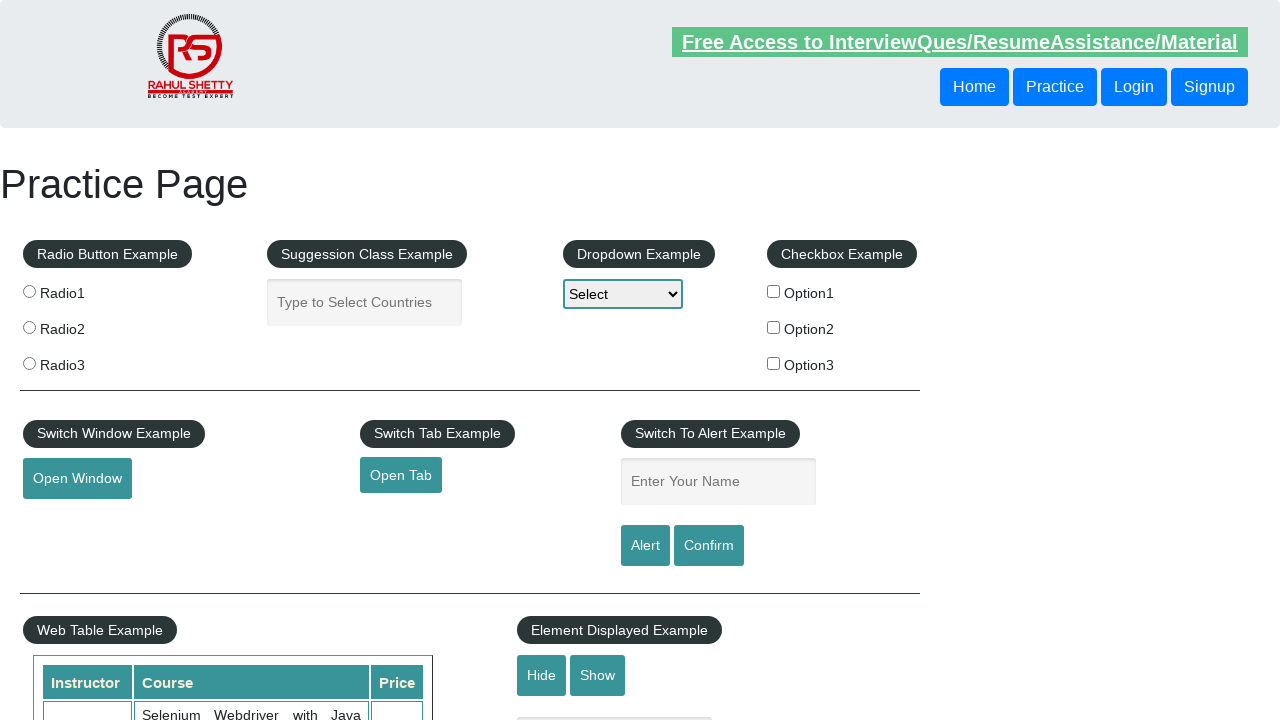

Navigated to AutomationPractice page
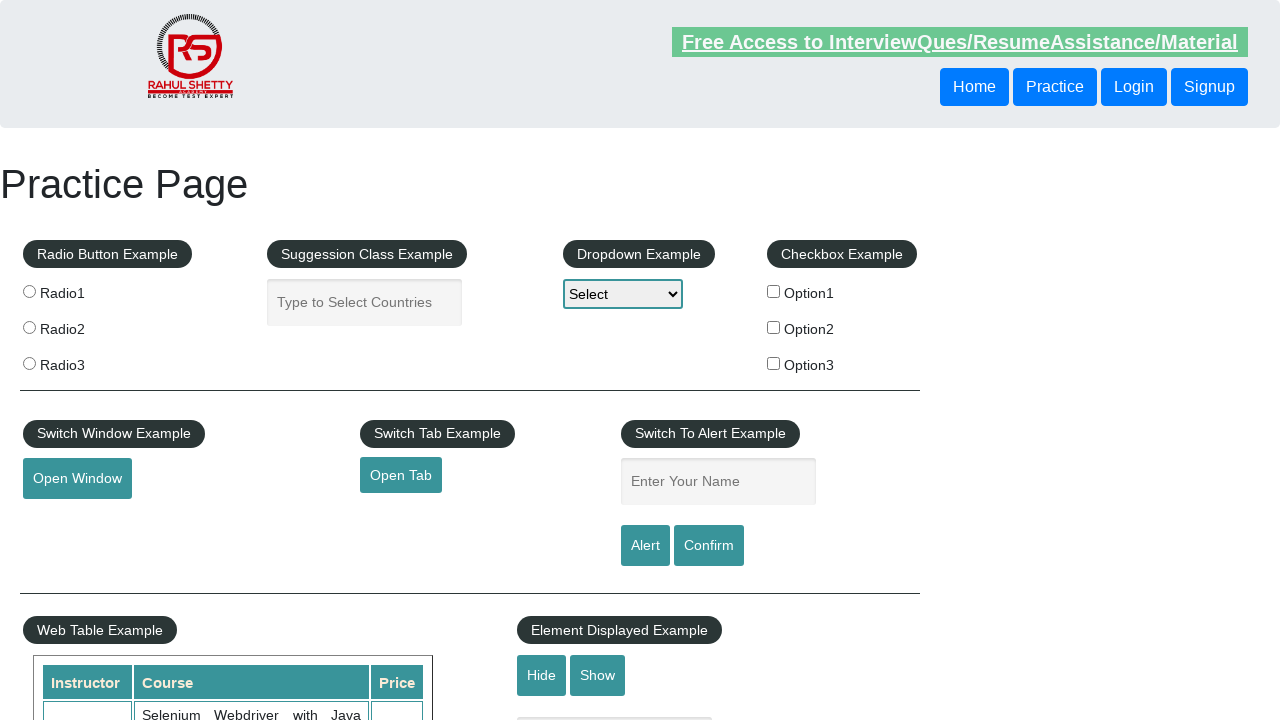

Scrolled main window down by 500 pixels
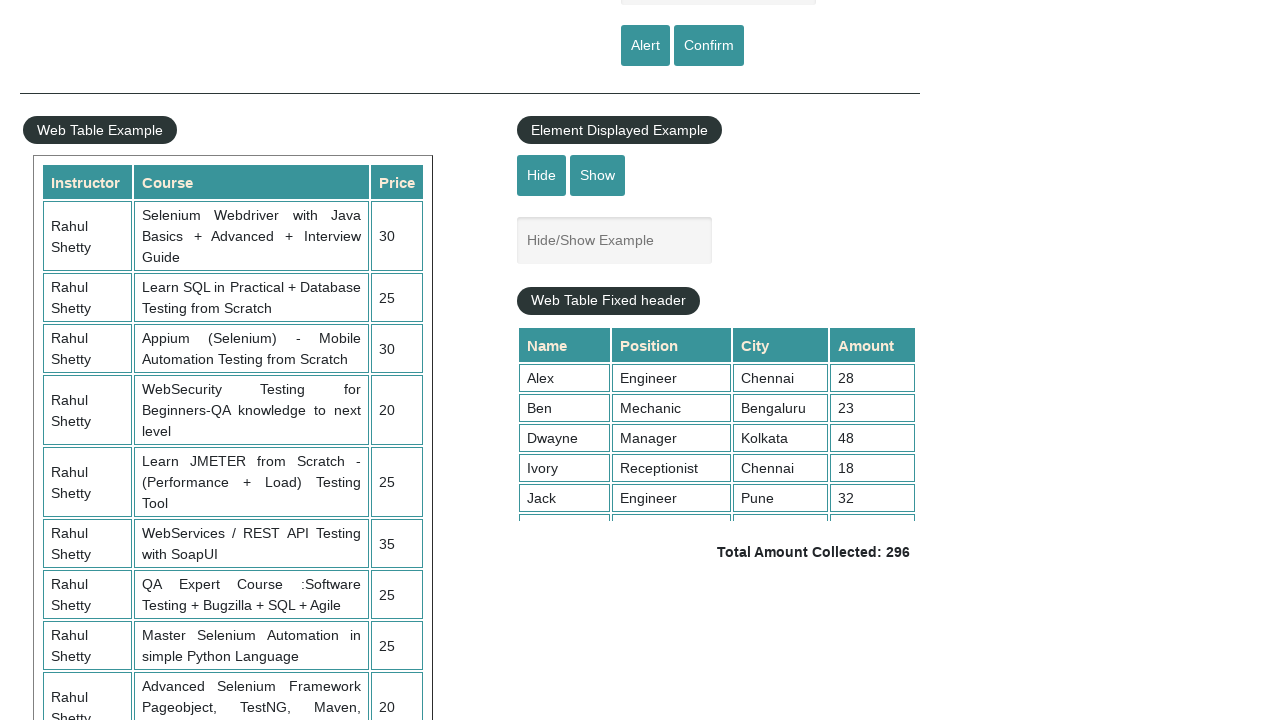

Waited 3 seconds for scroll to complete
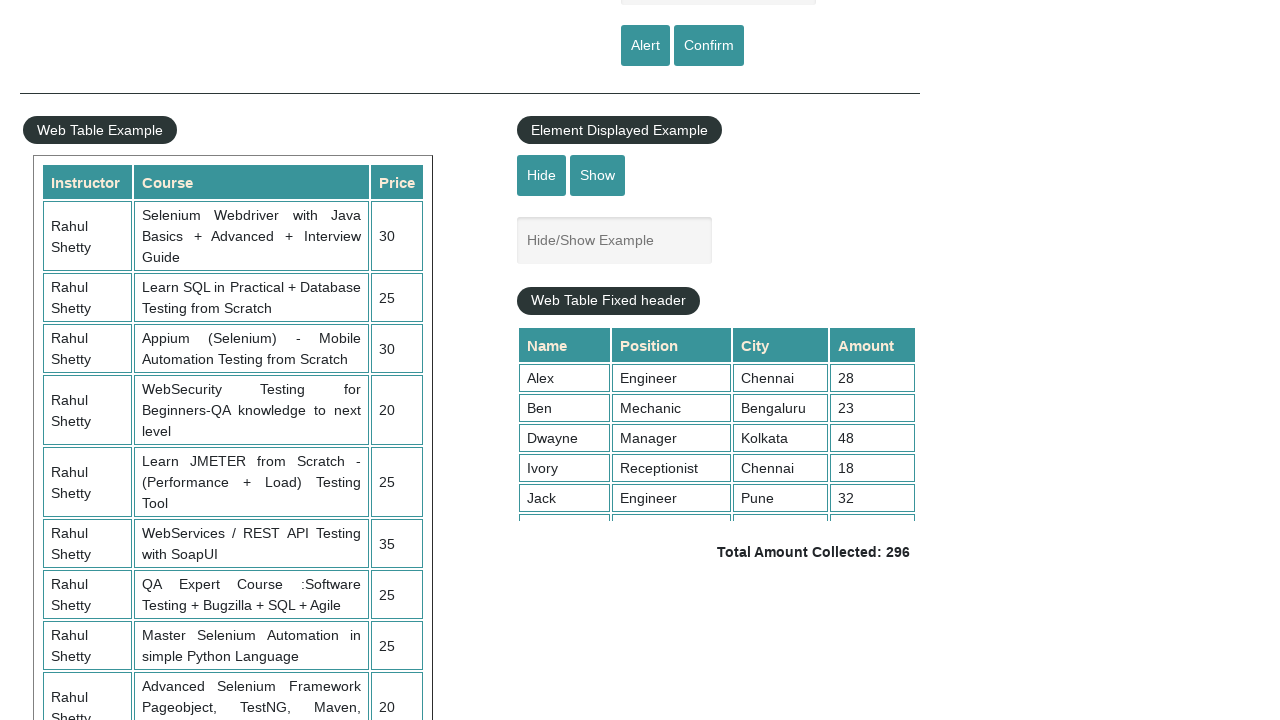

Scrolled within tableFixHead element by 5000 pixels
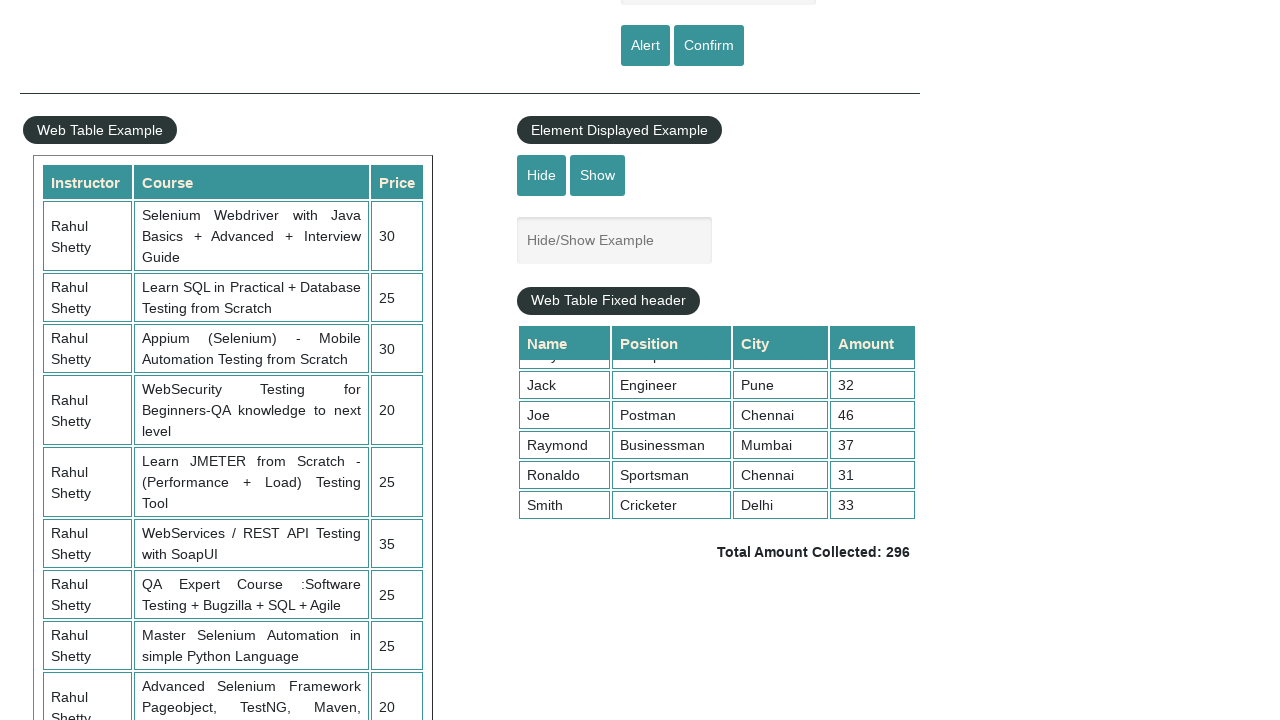

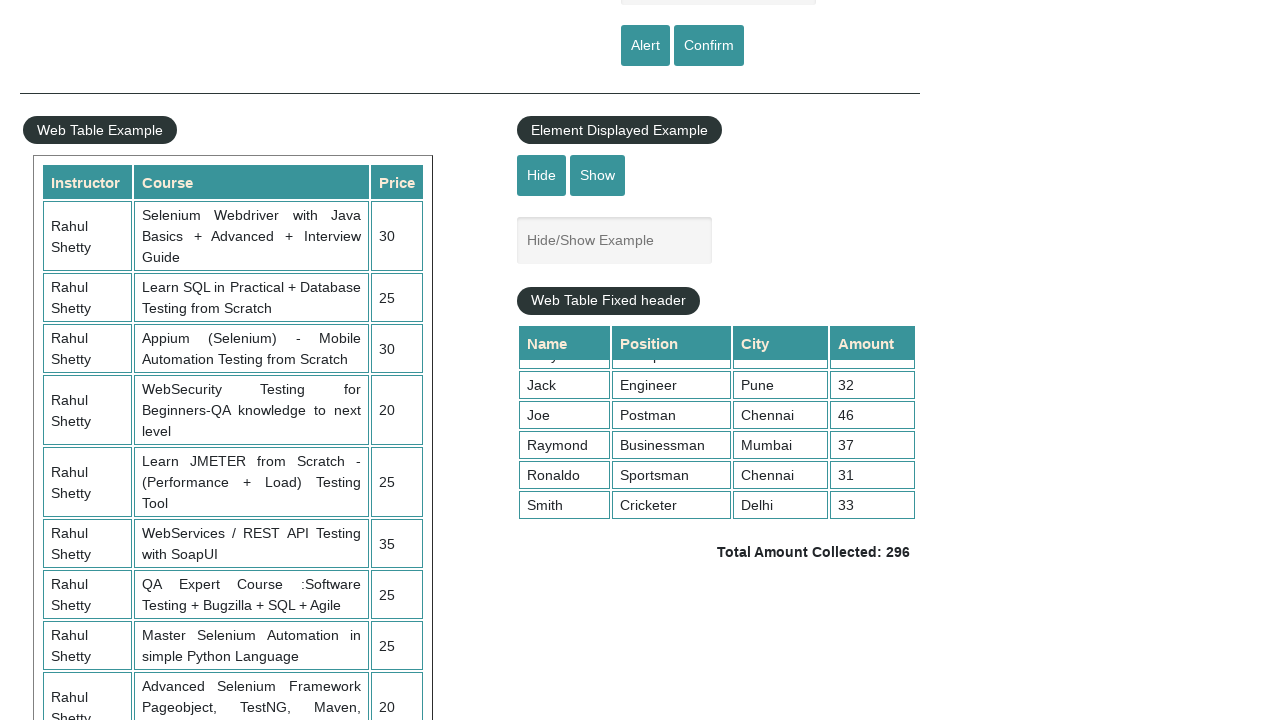